Tests scrollbar functionality by finding a hidden button in a scrollable area and using keyboard navigation (Tab and arrow keys) to scroll and locate it.

Starting URL: http://uitestingplayground.com/scrollbars

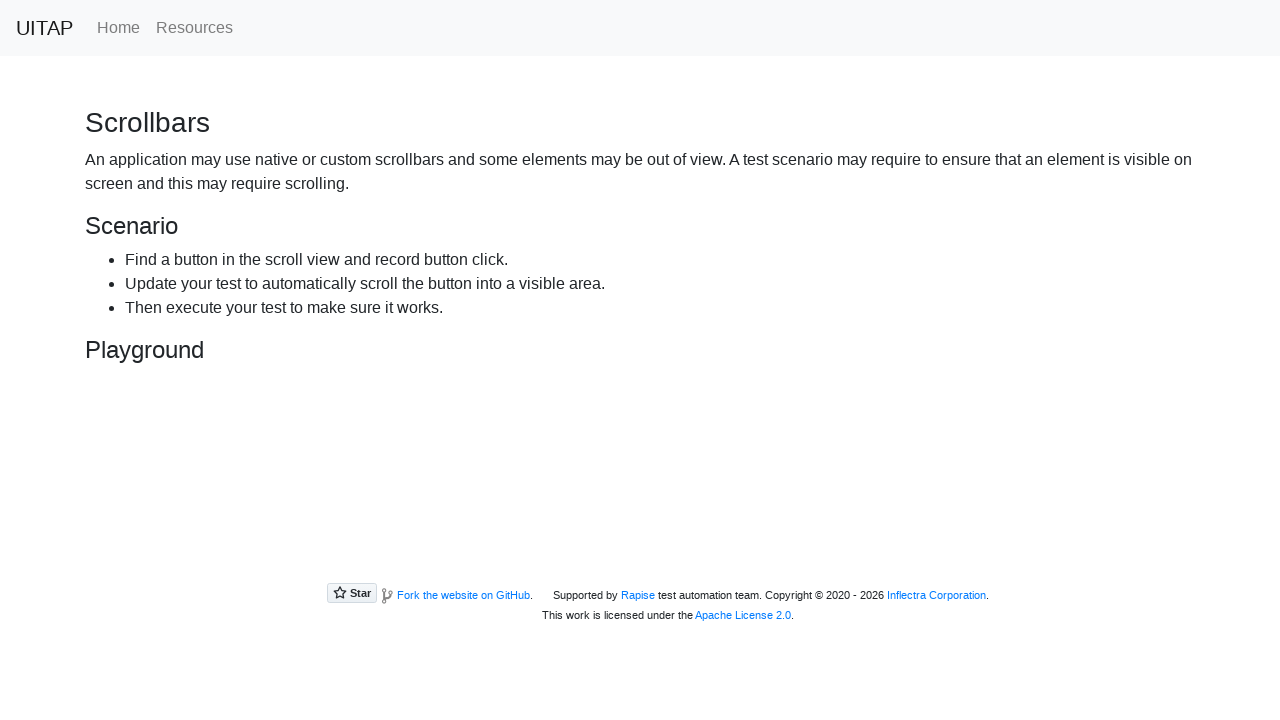

Located the hidden button element with ID 'hidingButton'
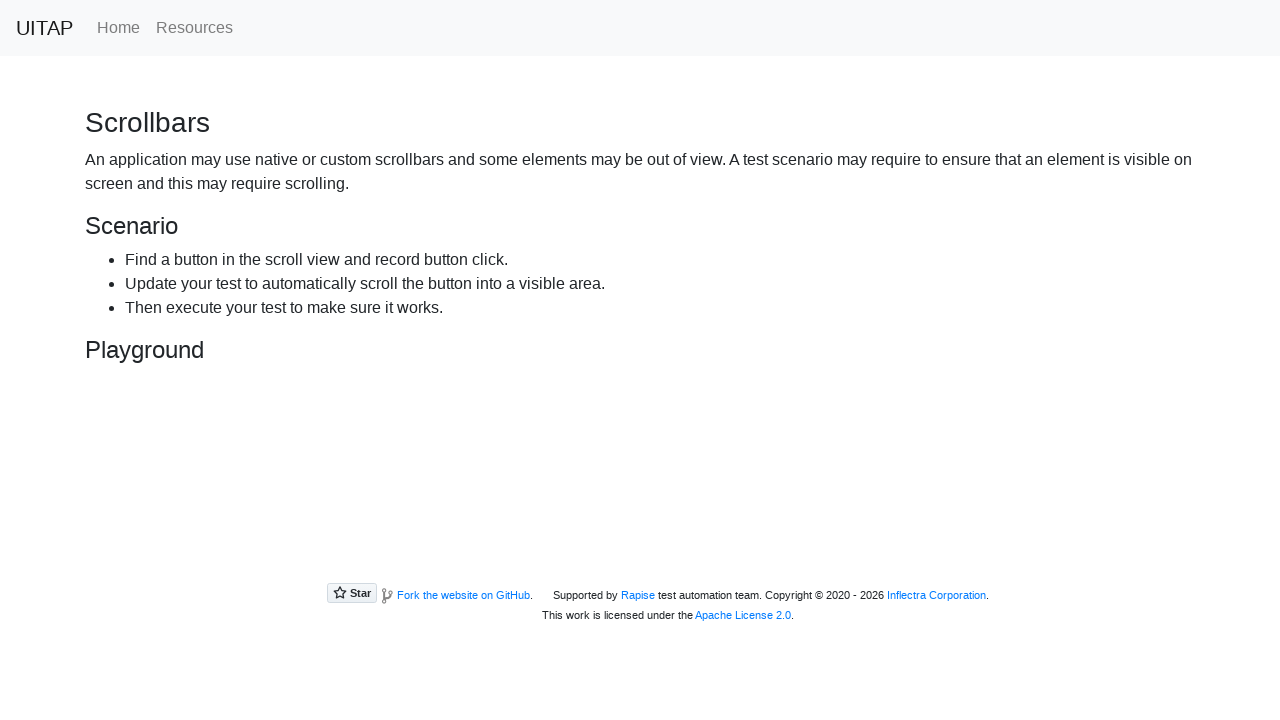

Scrolled the button into view using scroll_into_view_if_needed()
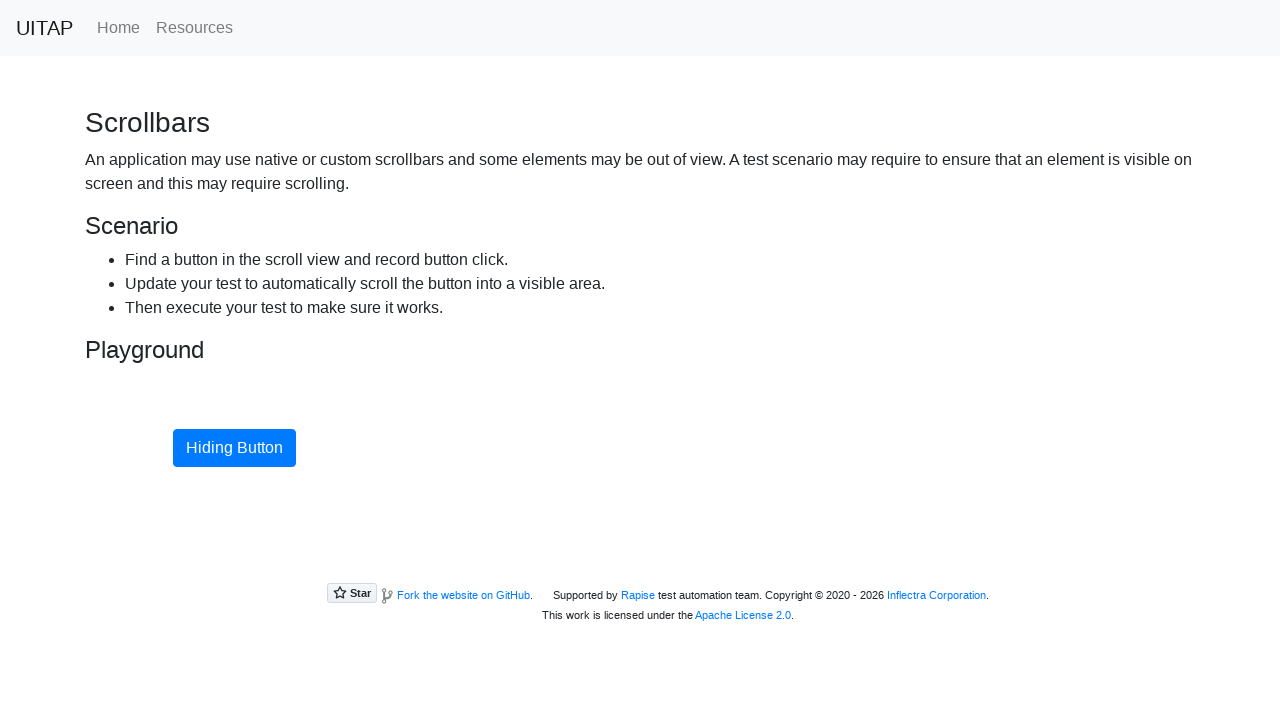

Button became visible on the page
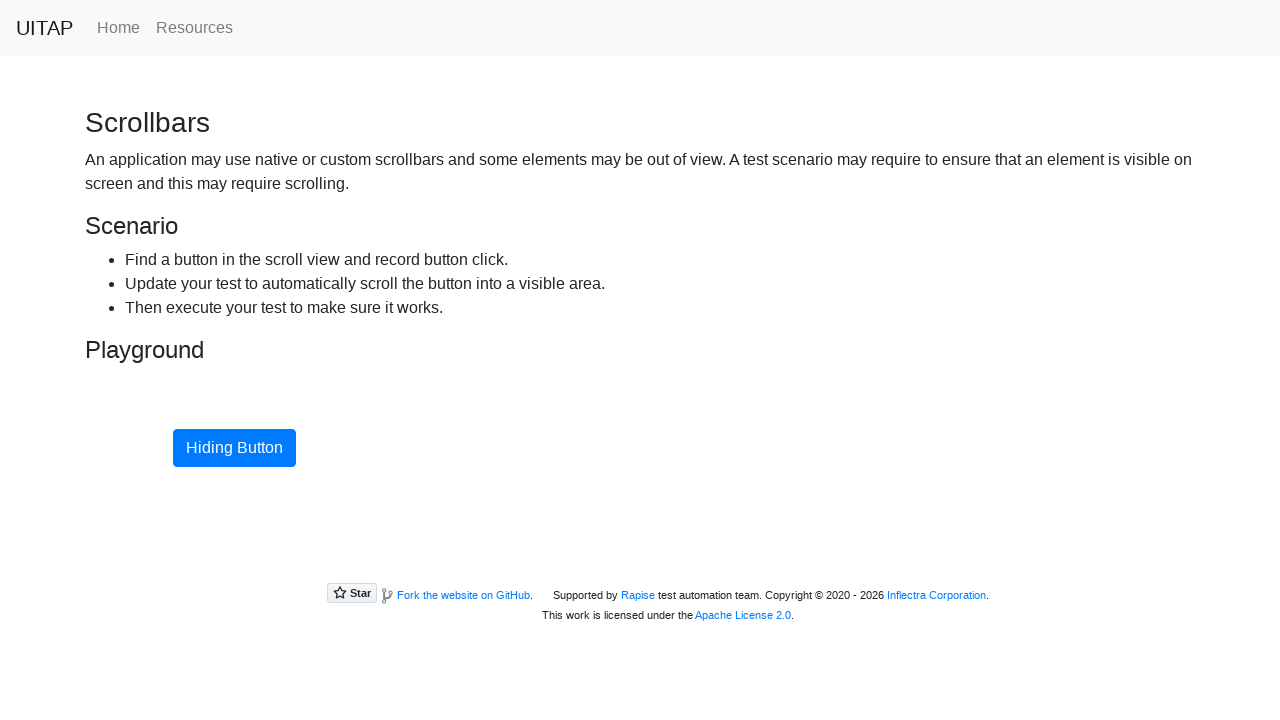

Clicked the button to complete the interaction at (234, 448) on #hidingButton
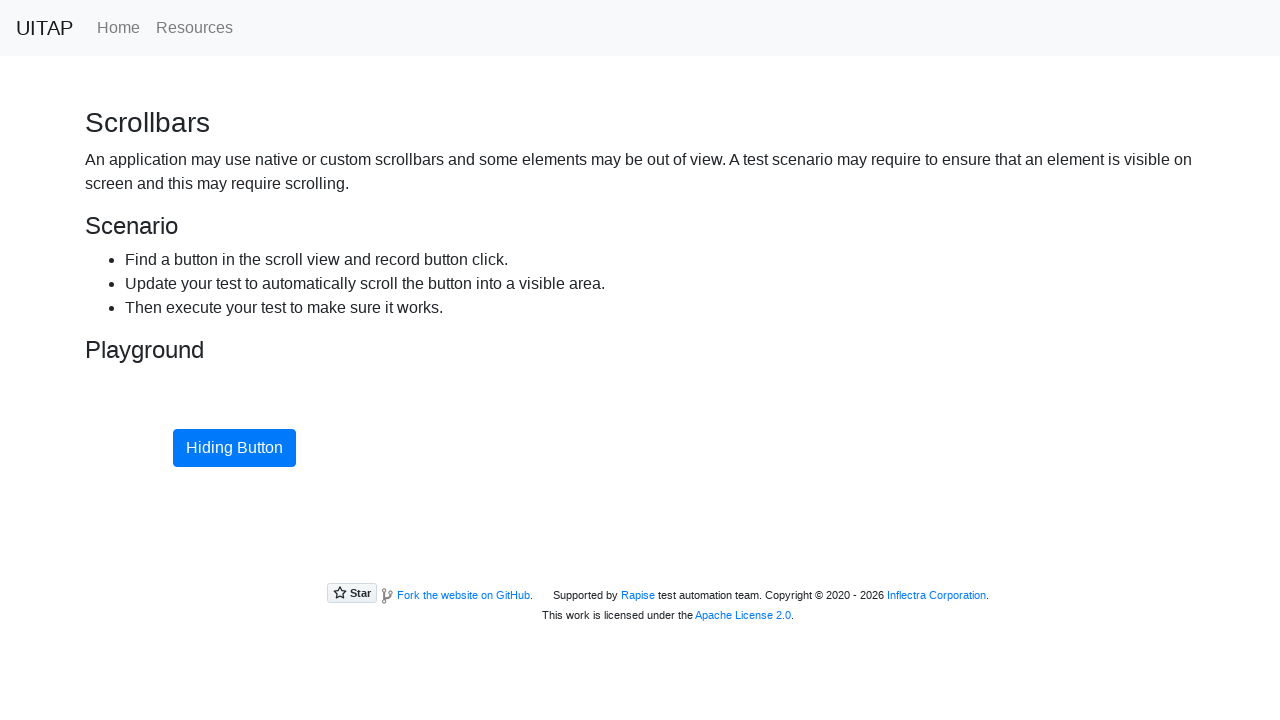

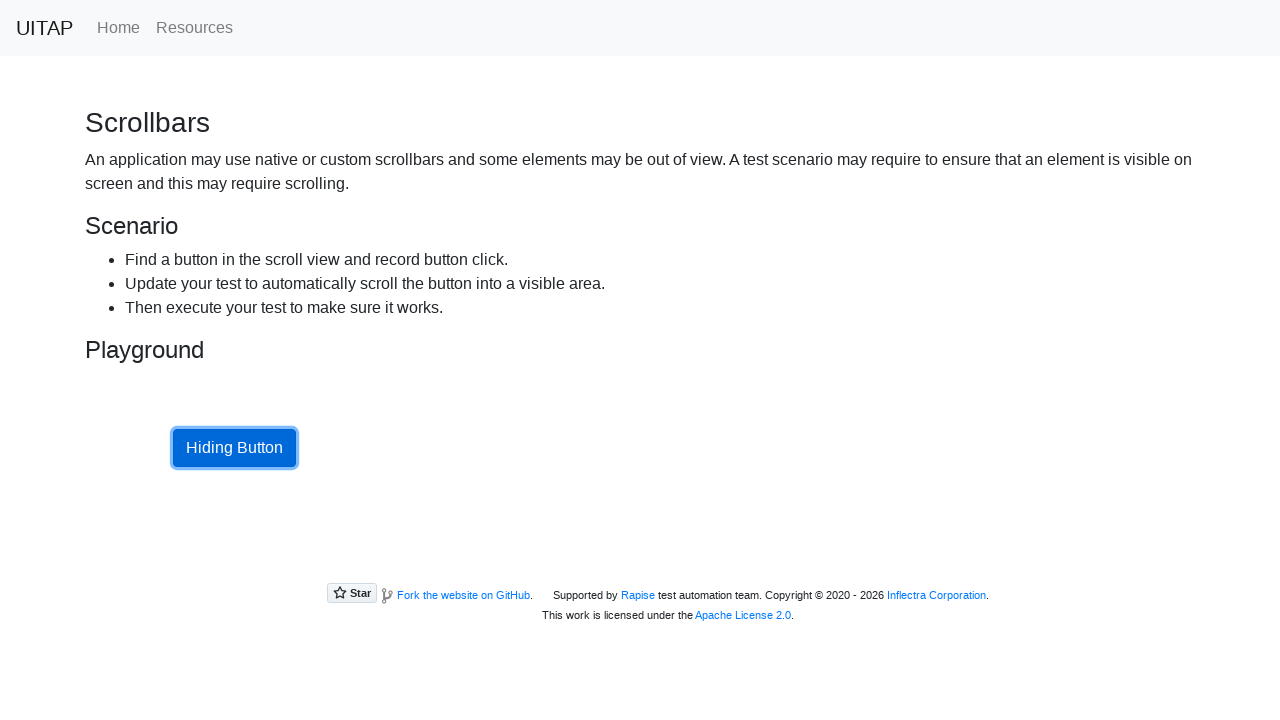